Tests JavaScript confirm dialog functionality by clicking a button within an iframe, accepting the alert, and verifying the result text

Starting URL: https://www.w3schools.com/js/tryit.asp?filename=tryjs_confirm

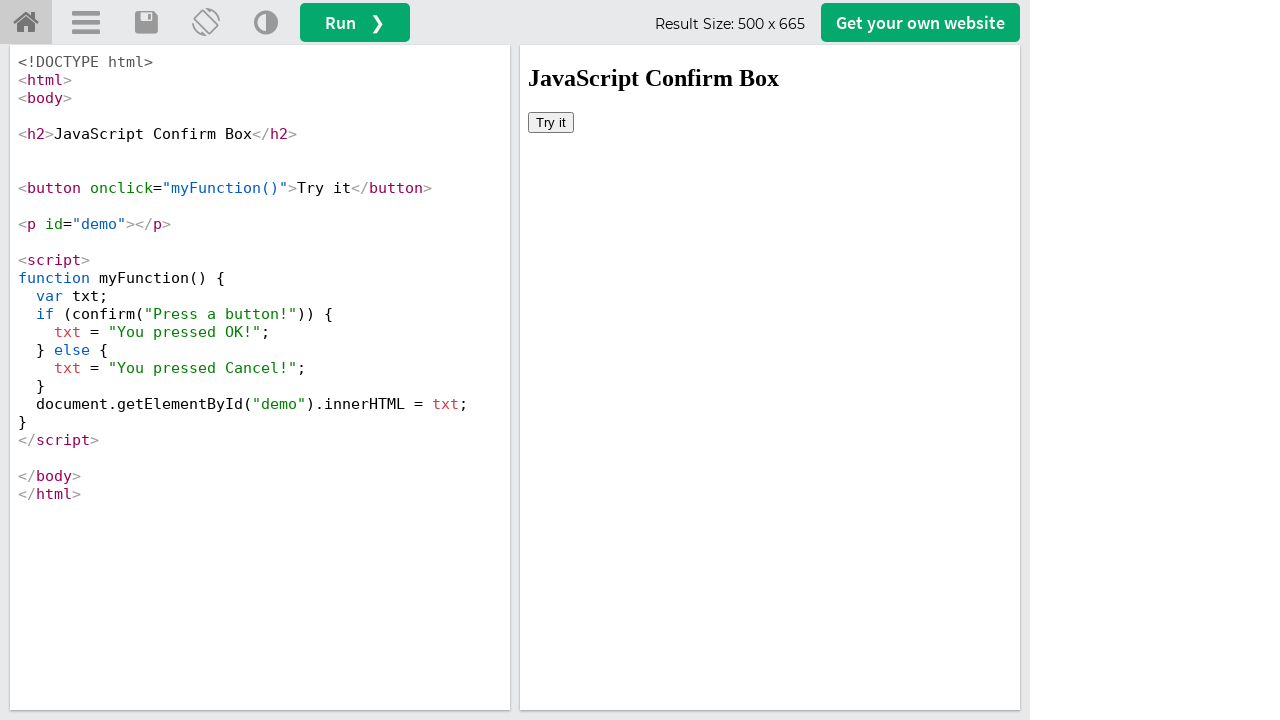

Located iframe with id 'iframeResult'
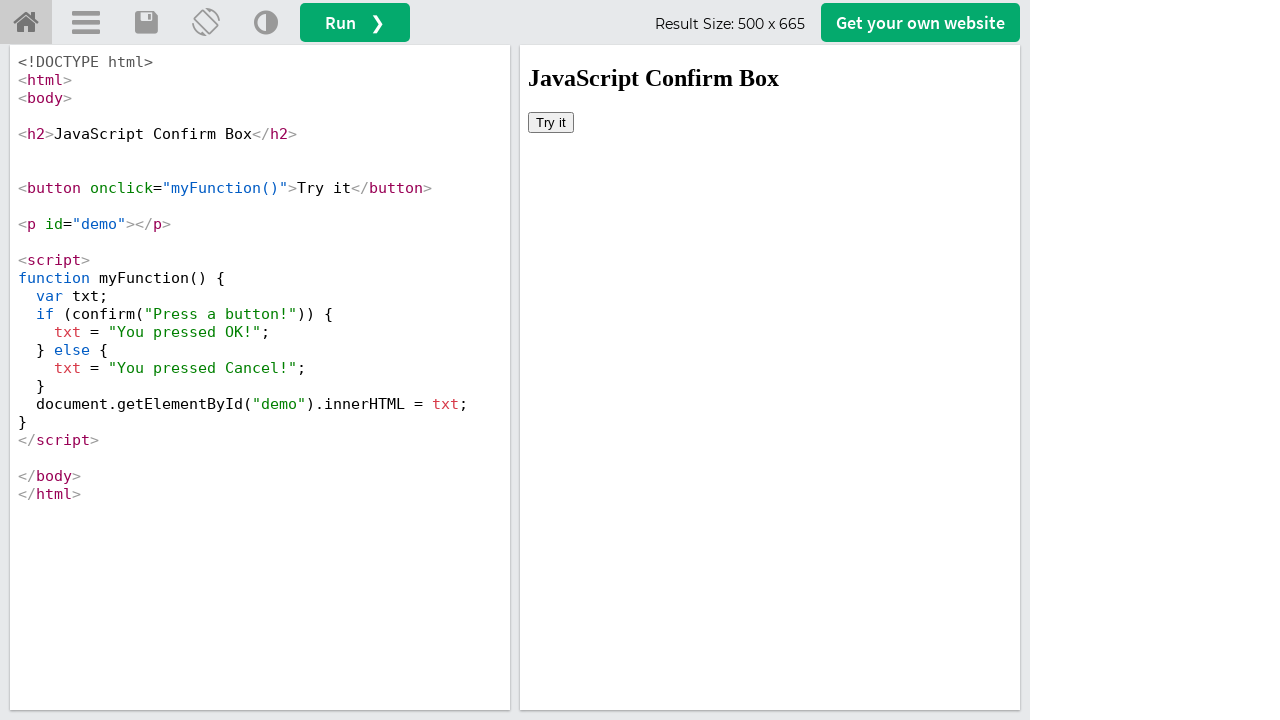

Clicked 'Try it' button to trigger confirm dialog at (551, 122) on #iframeResult >> internal:control=enter-frame >> button:has-text('Try it')
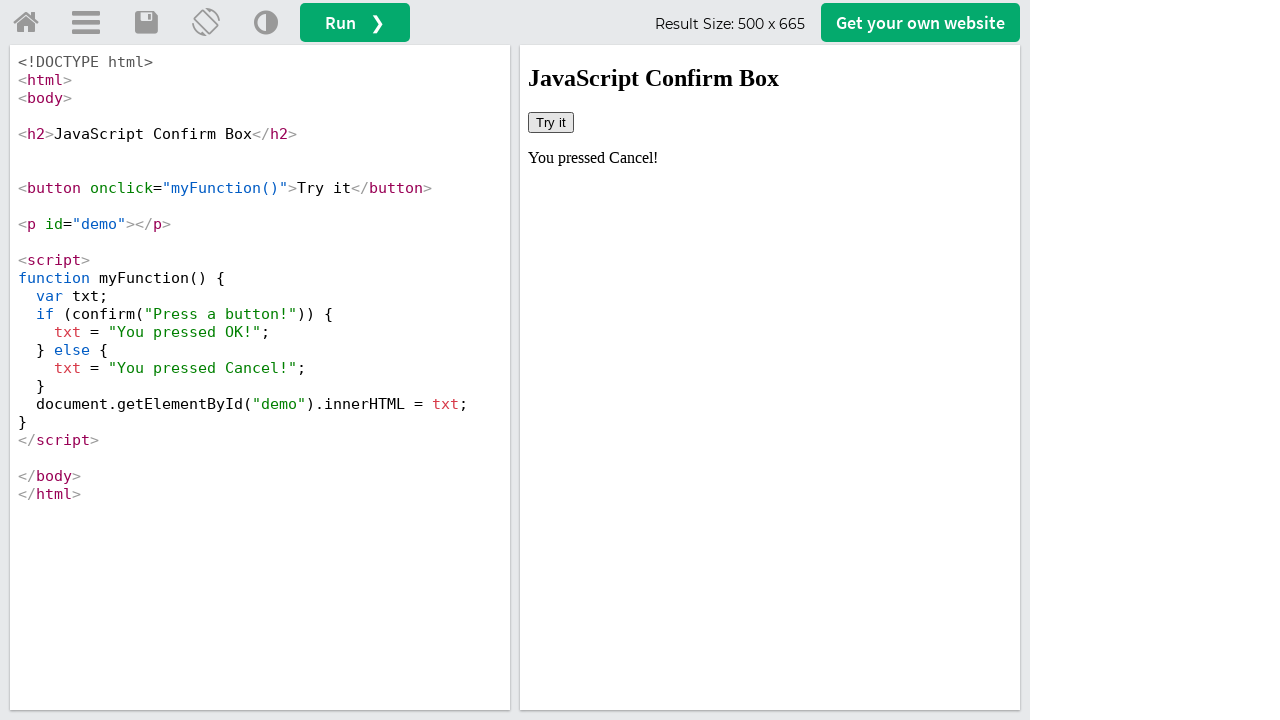

Set up dialog handler to accept confirm dialogs
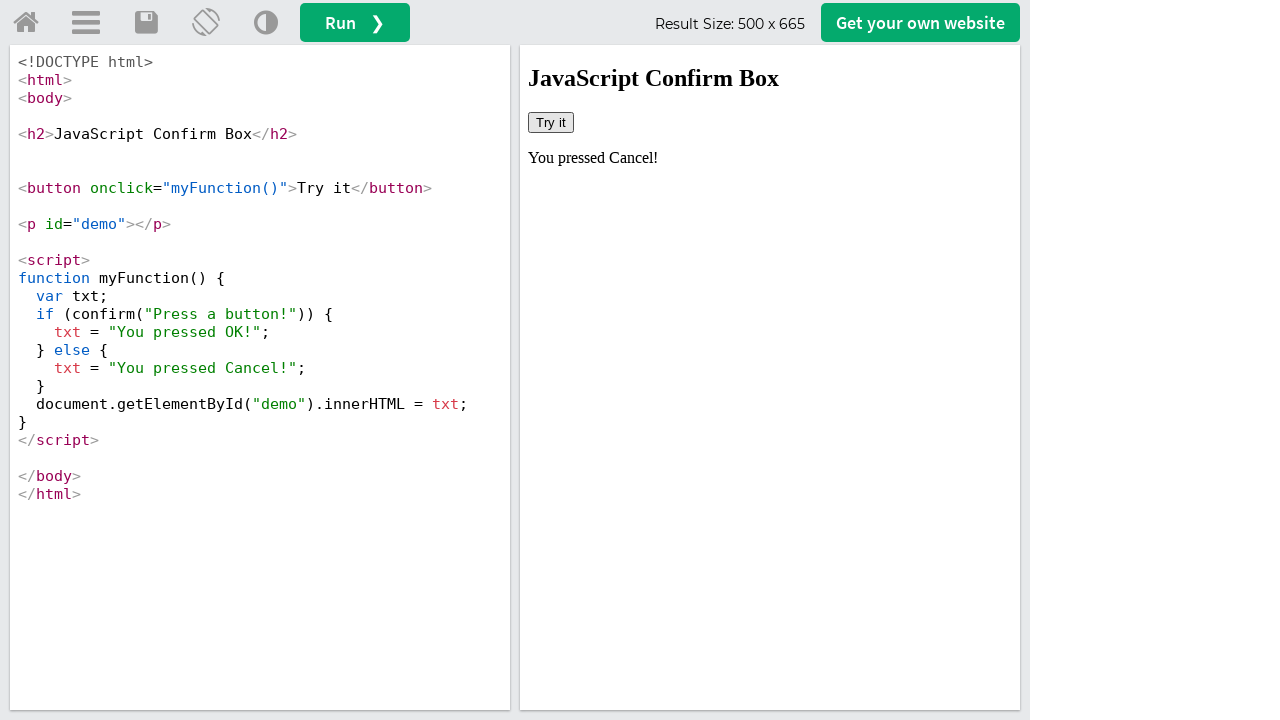

Retrieved result text from #demo element
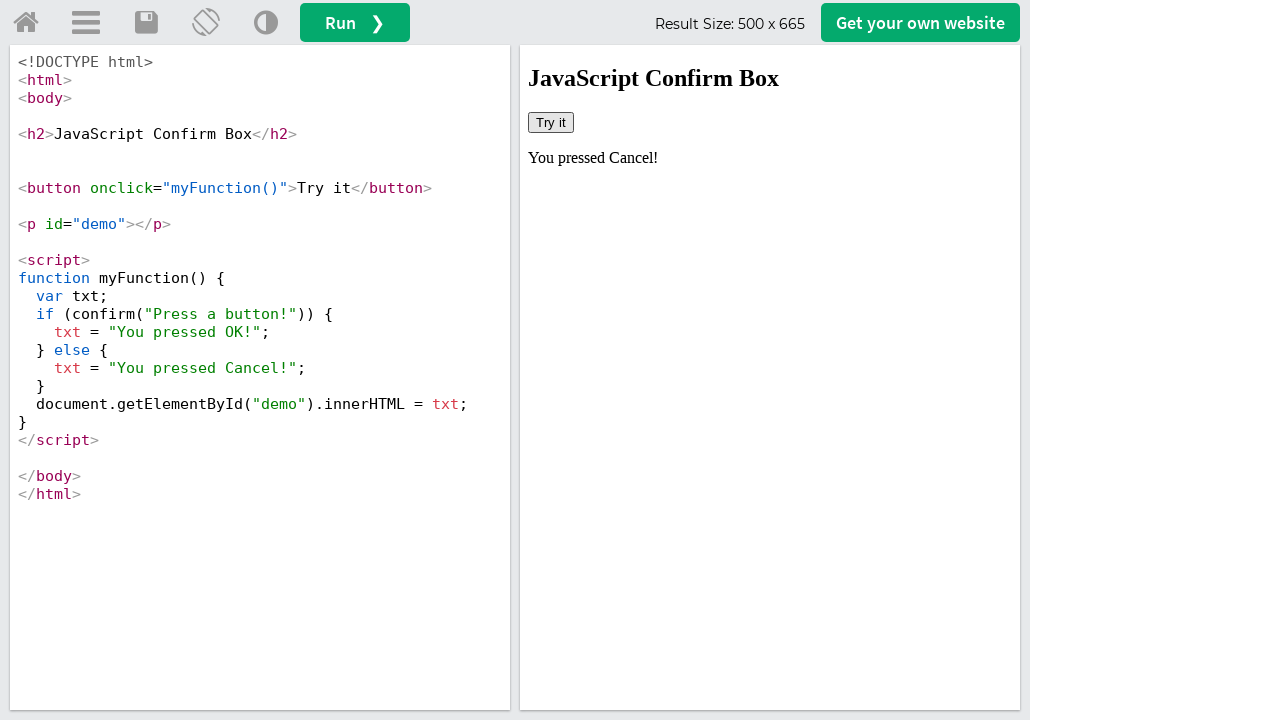

Test failed: 'You pressed OK!' text not found in result
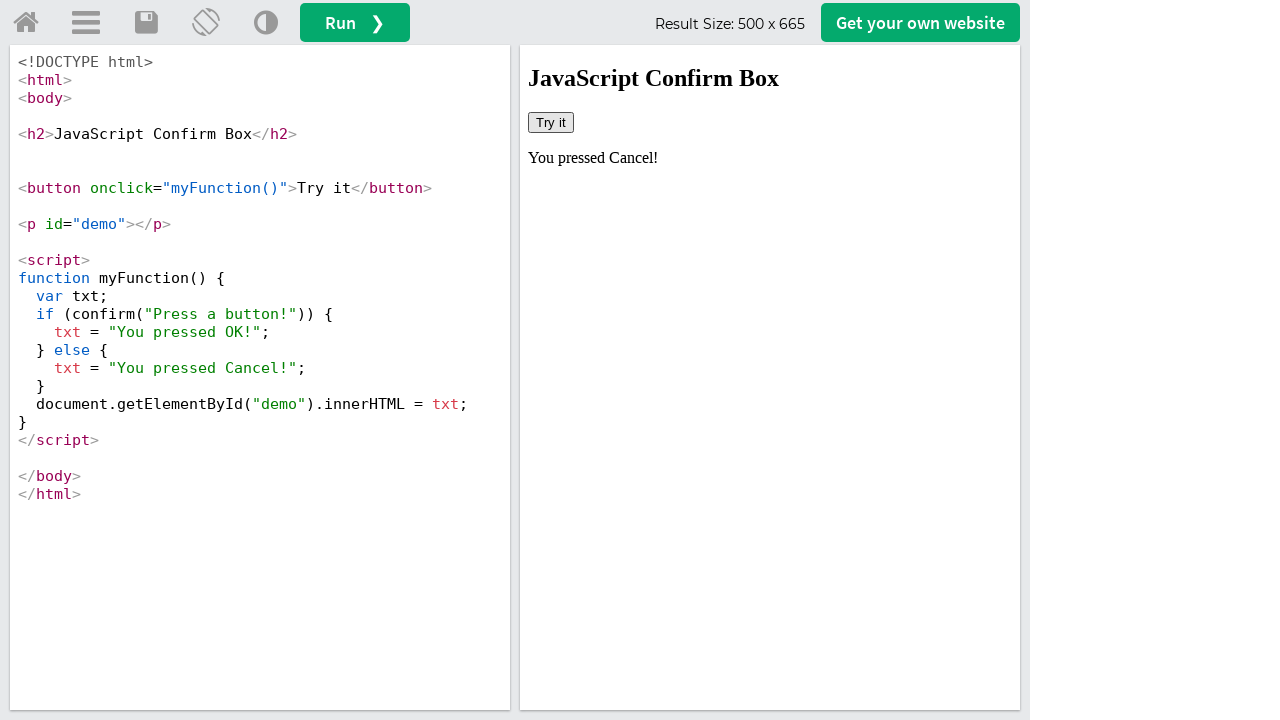

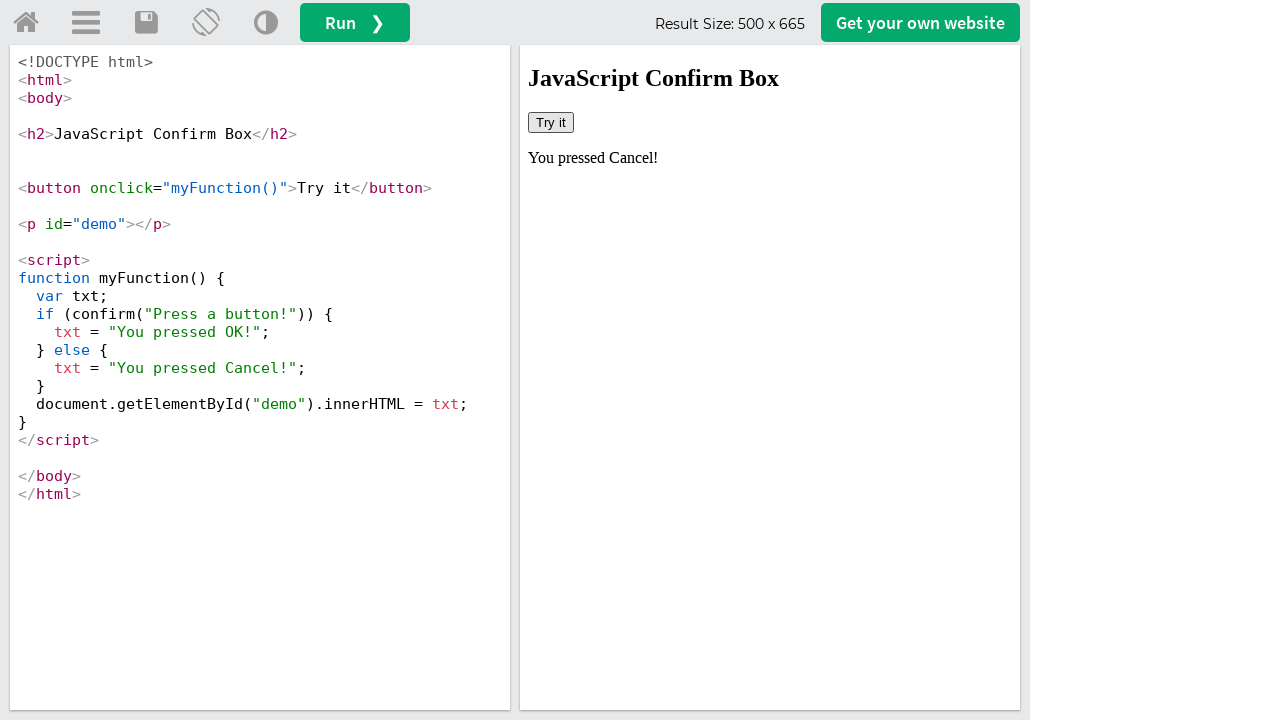